Tests alert functionality by clicking a button that triggers an alert and then accepting it

Starting URL: http://demo.automationtesting.in/Alerts.html

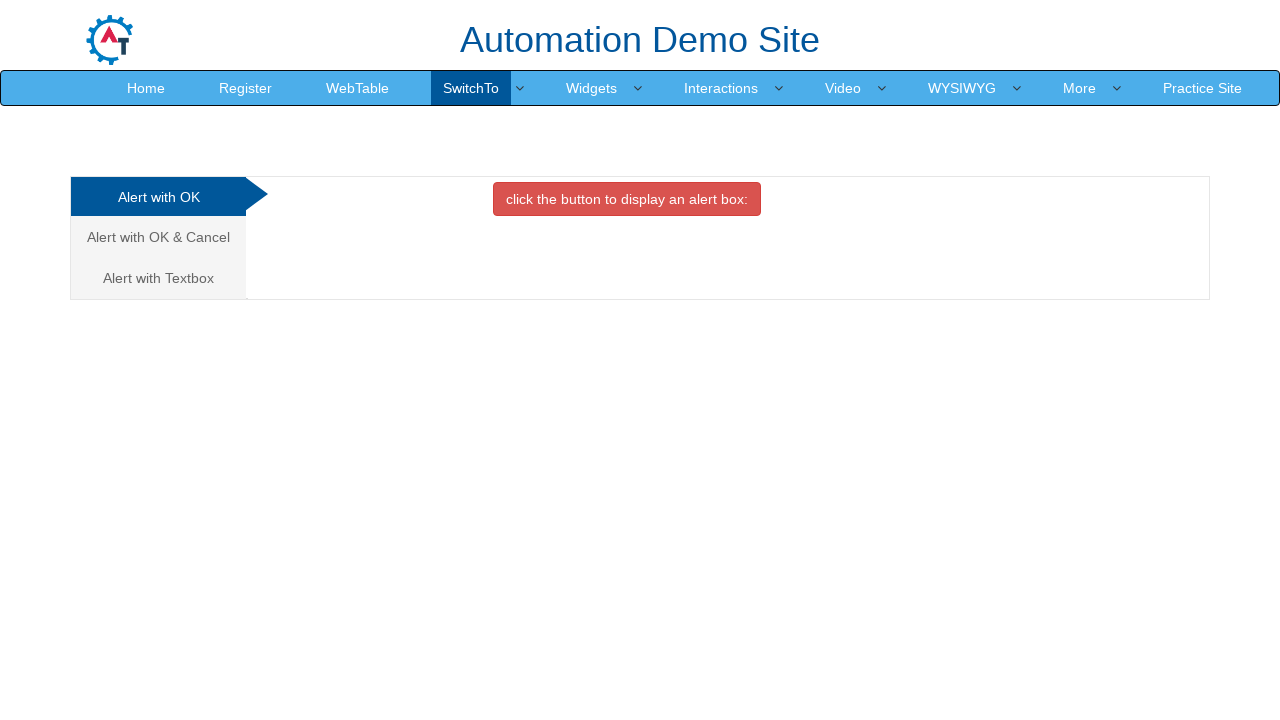

Clicked button to trigger alert at (627, 199) on button[onclick='alertbox()']
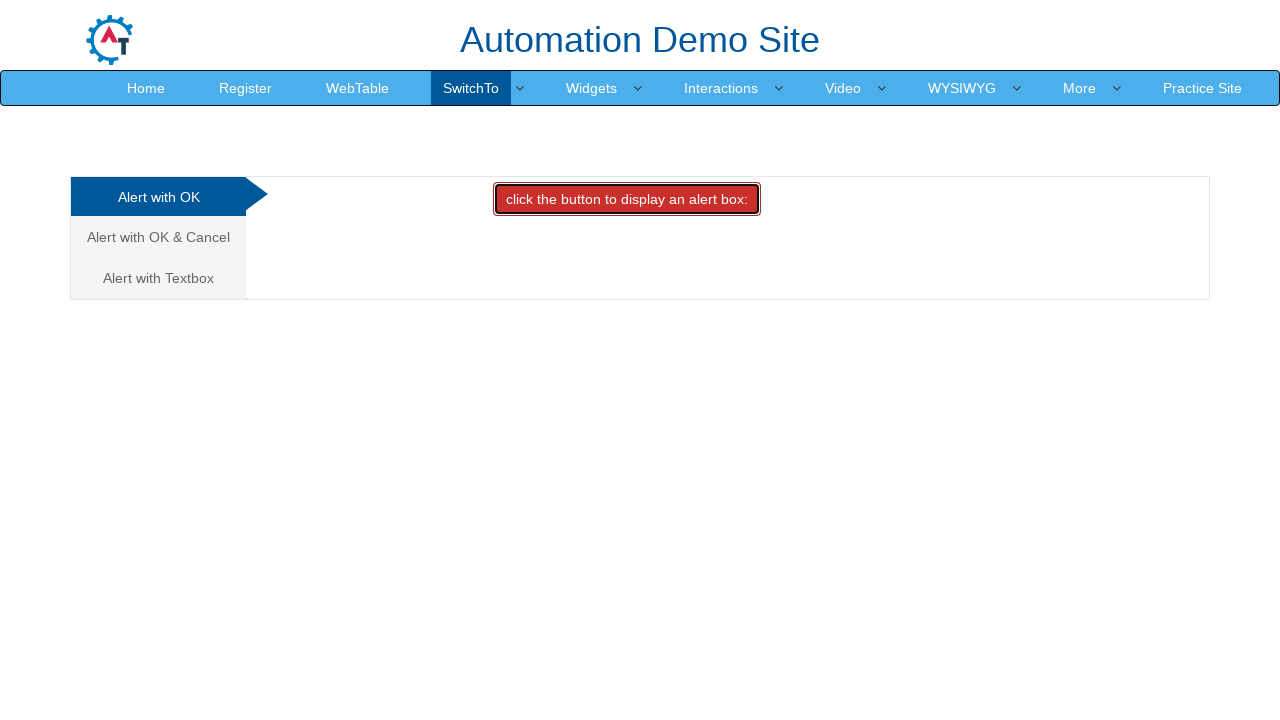

Set up dialog handler to accept alert
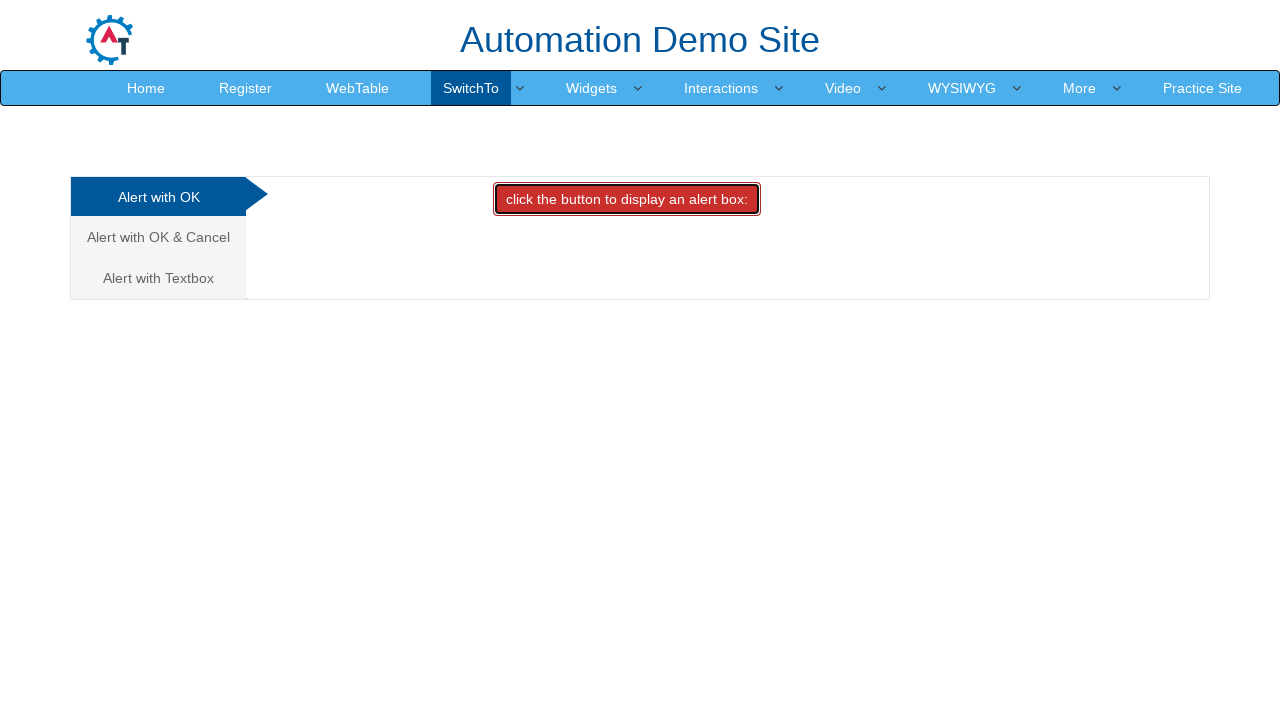

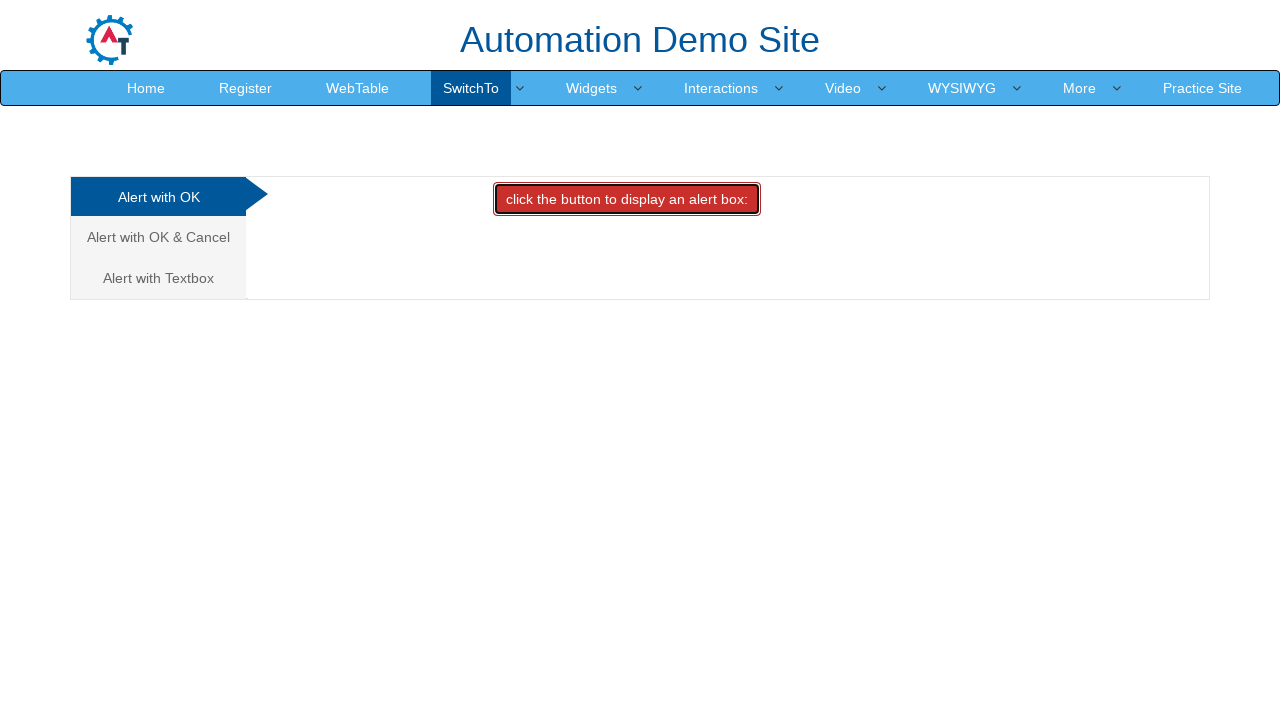